Tests registration form 1 by filling in required fields (first name, last name, email) and submitting the form

Starting URL: http://suninjuly.github.io/registration1.html

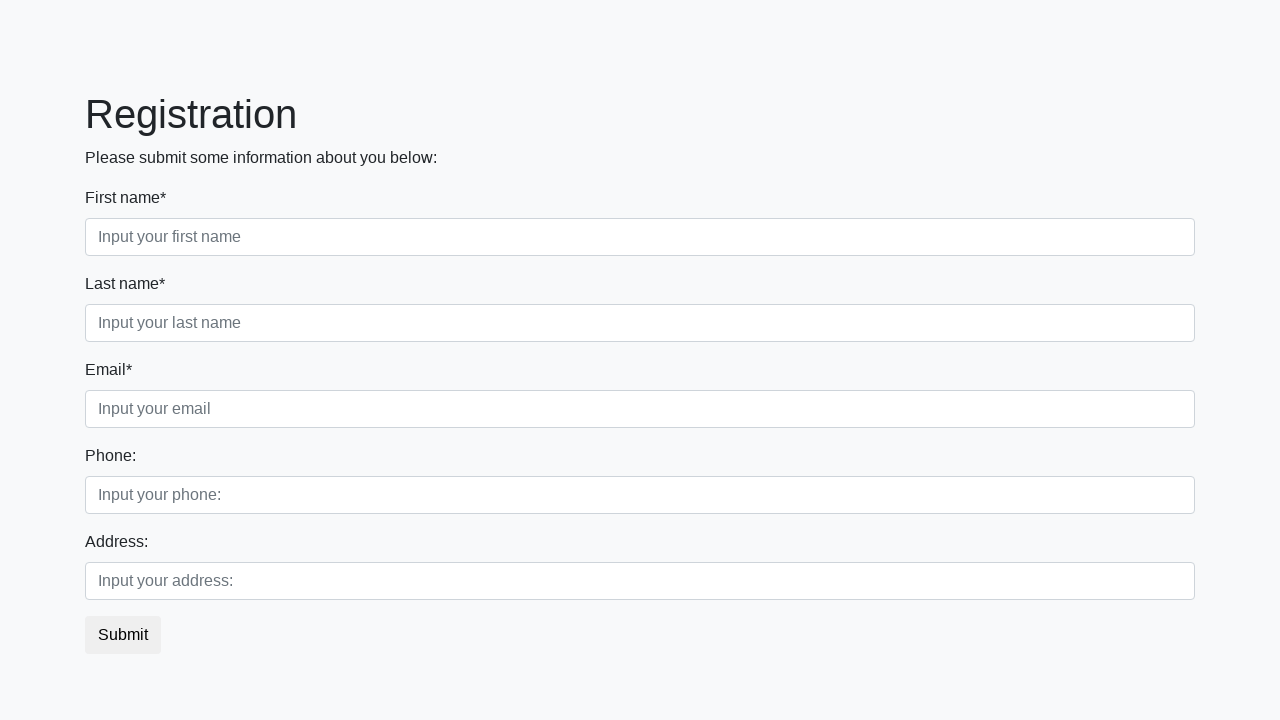

Filled first name field with 'Giorno' on .first_block .first
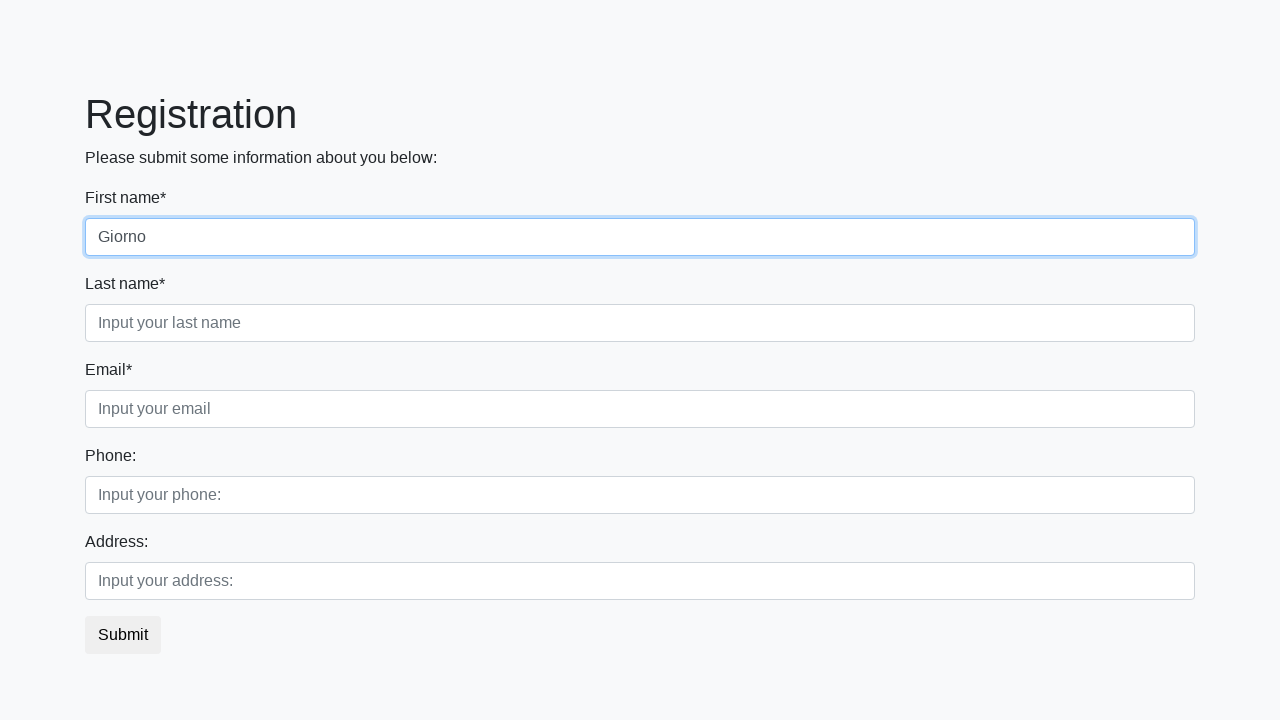

Filled last name field with 'Giovanna' on .first_block .second
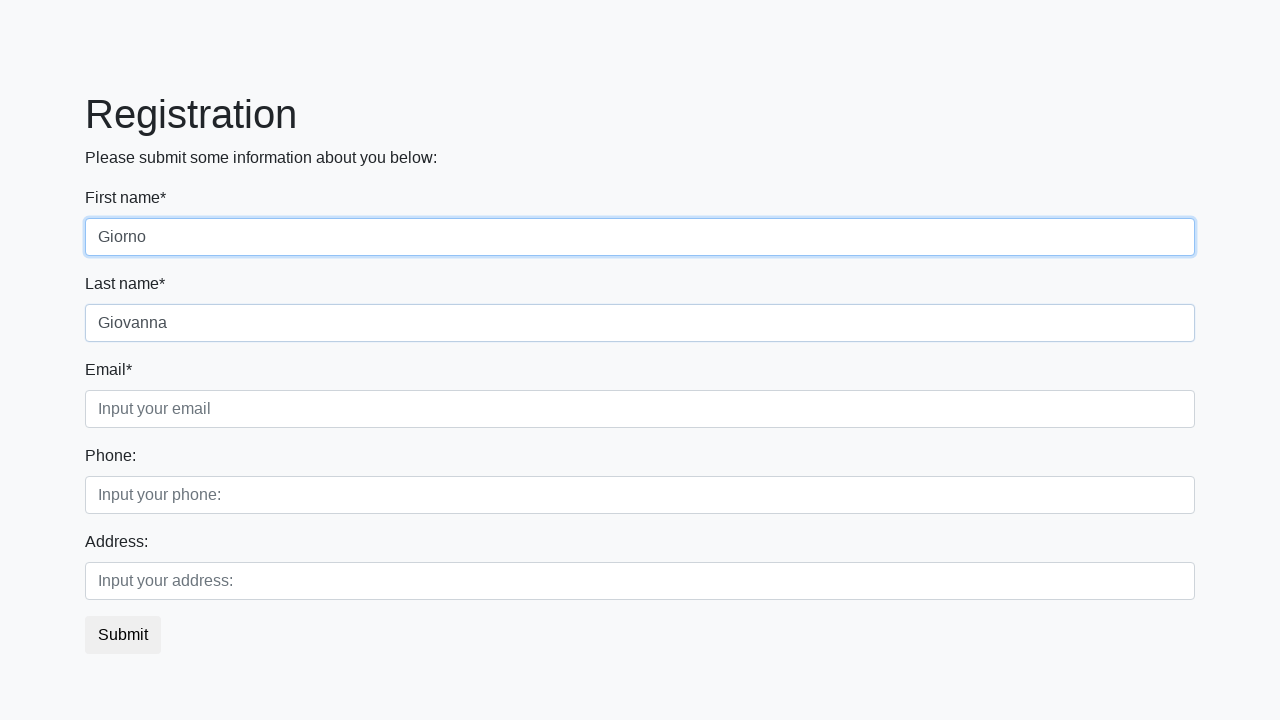

Filled email field with 'ihaveadream@gmail.com' on .first_block .third
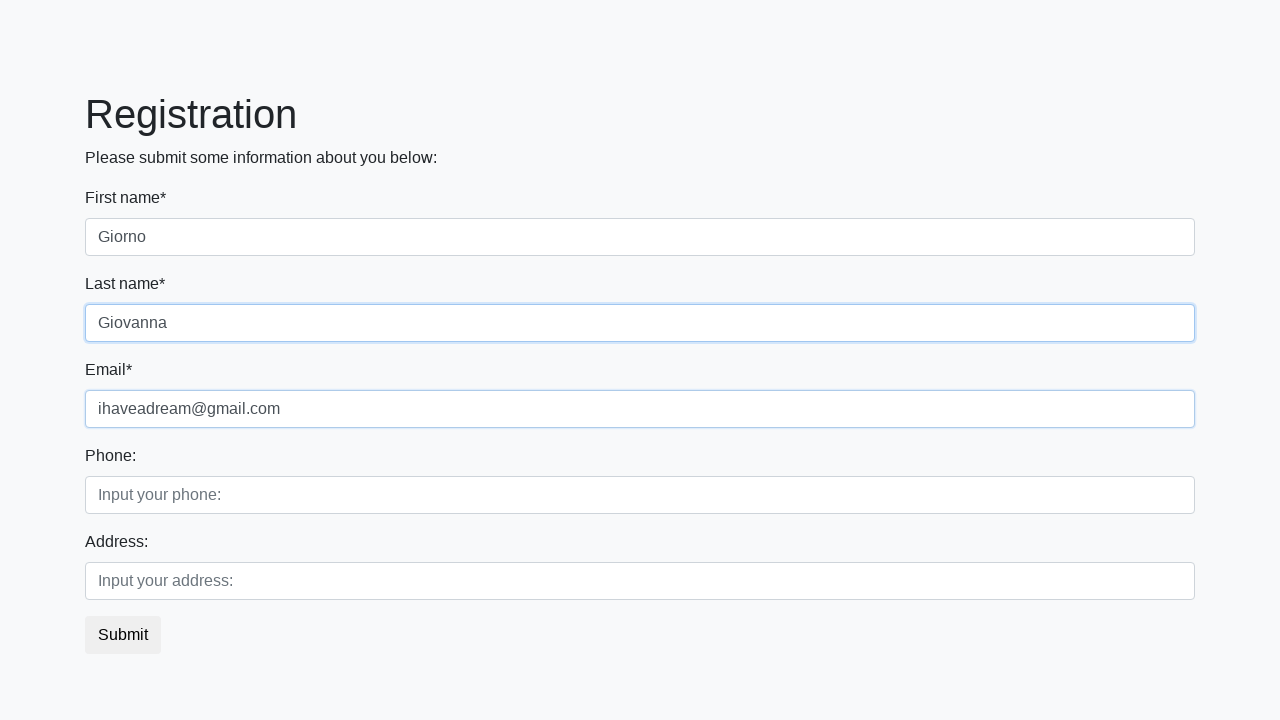

Clicked submit button at (123, 635) on button.btn
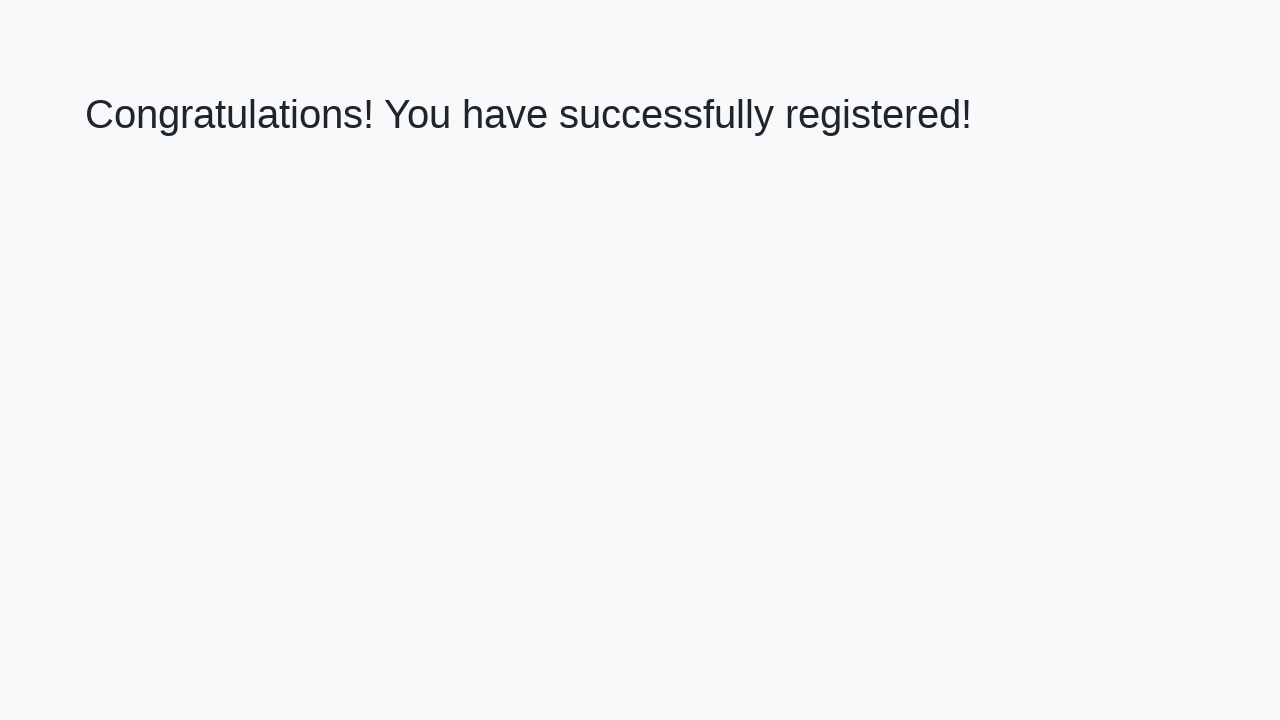

Success message appeared on page
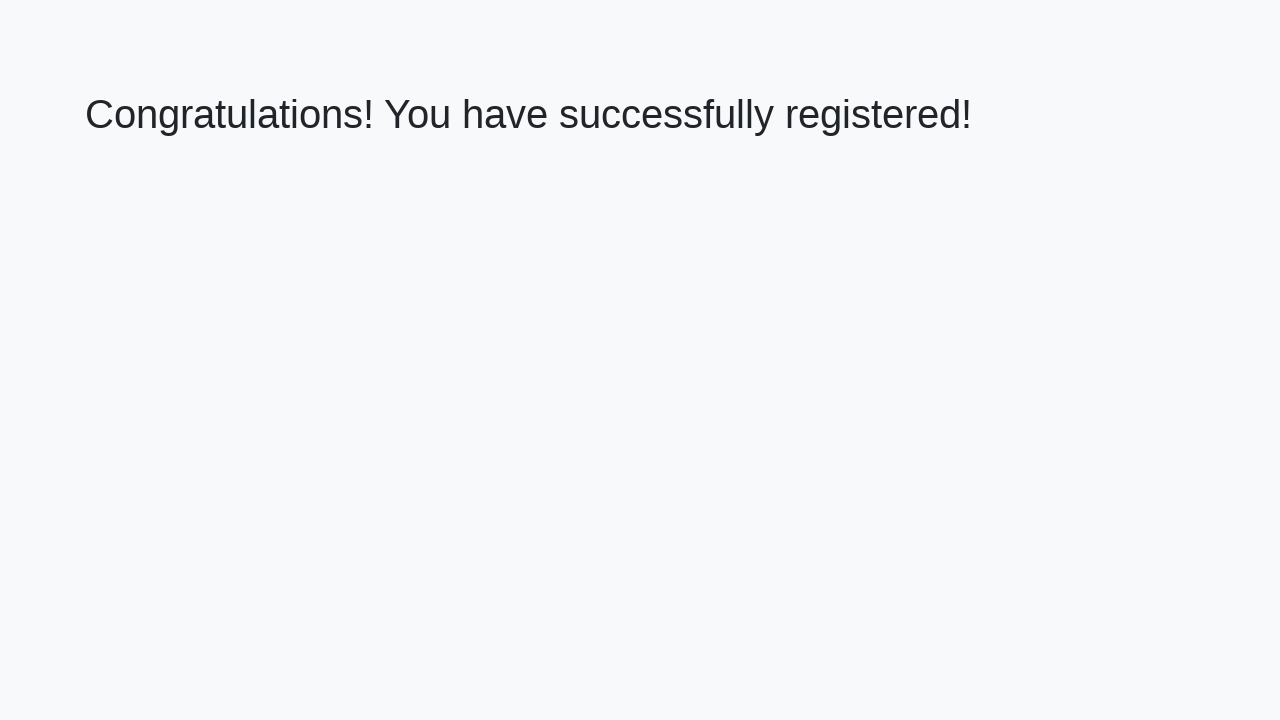

Retrieved success message text
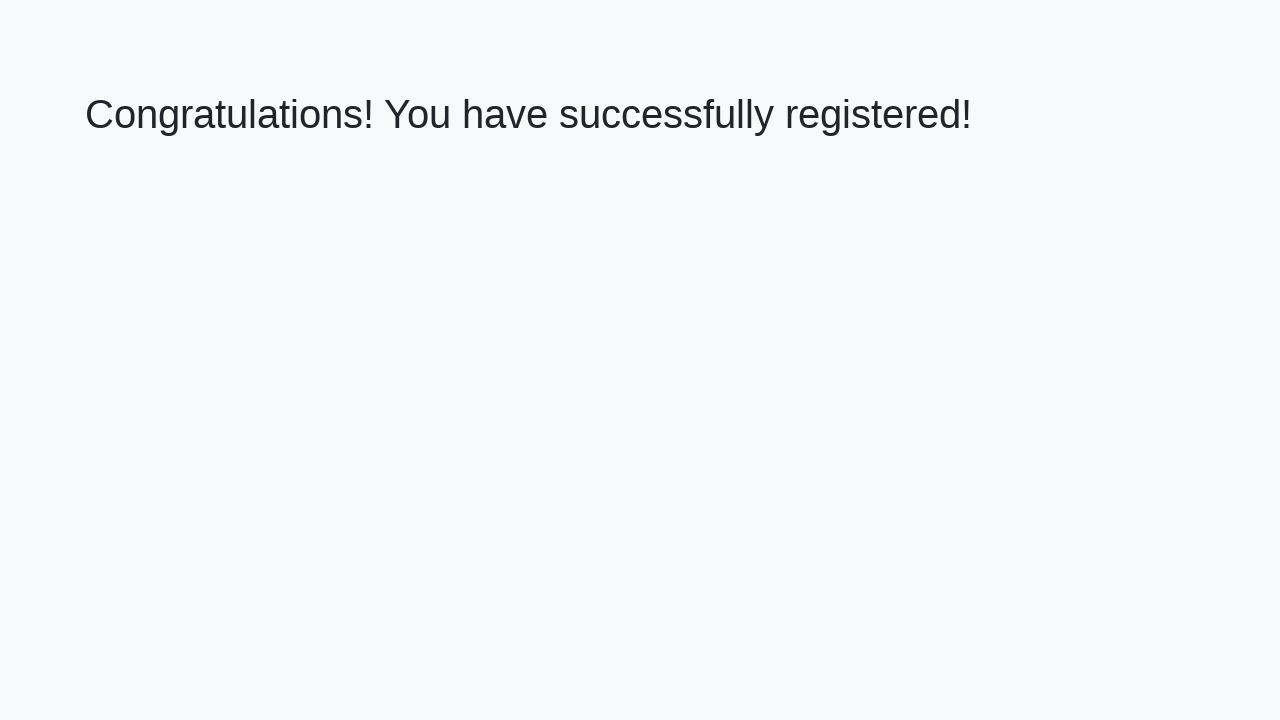

Verified success message matches expected text
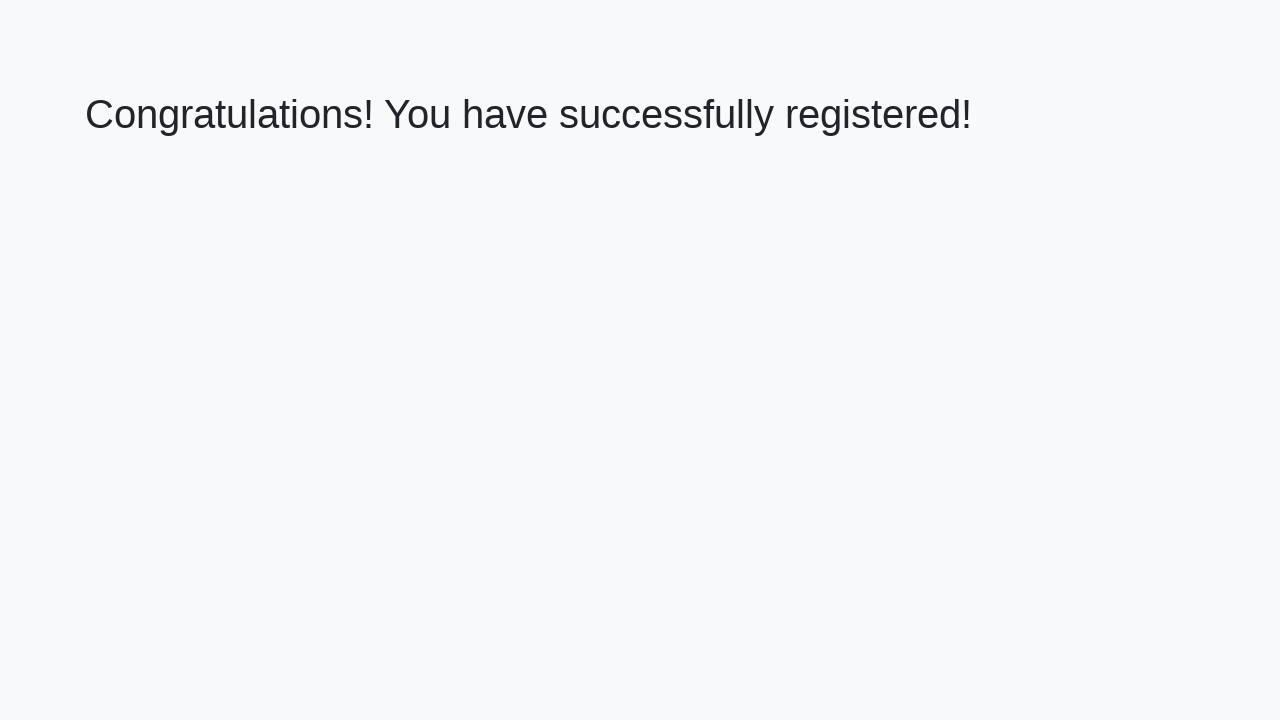

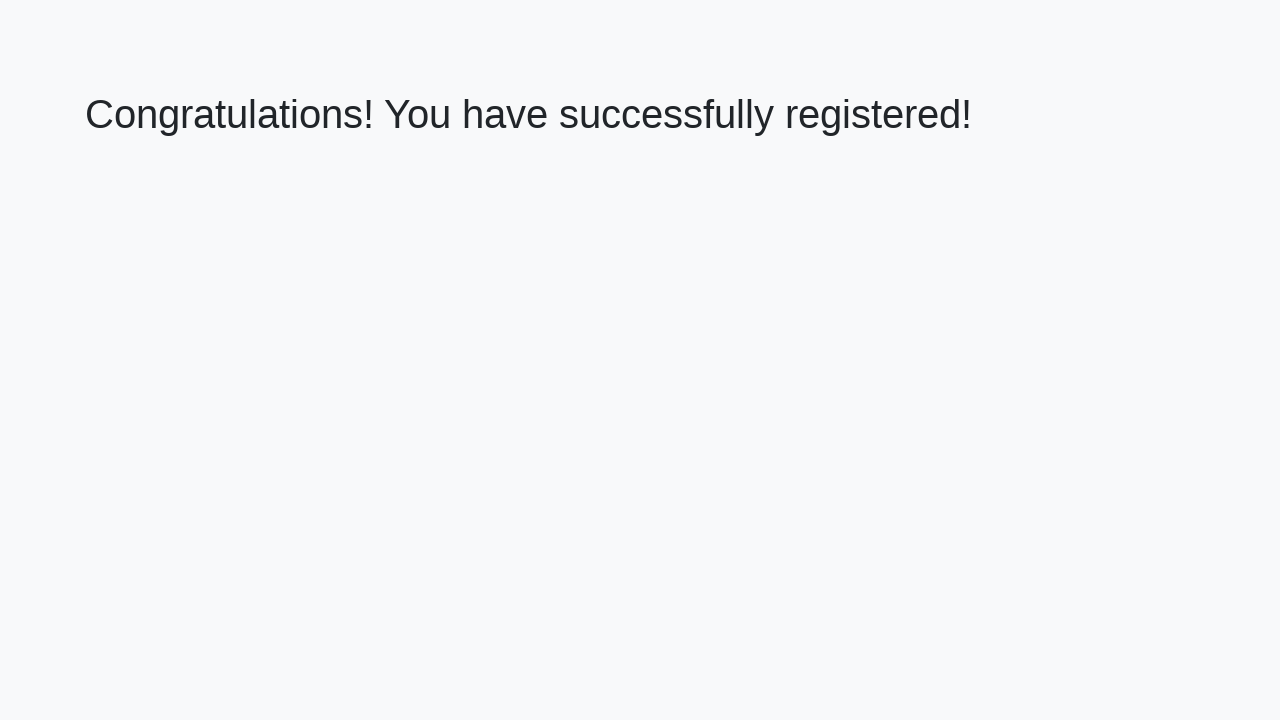